Tests that the browser back button works correctly with filter navigation

Starting URL: https://demo.playwright.dev/todomvc

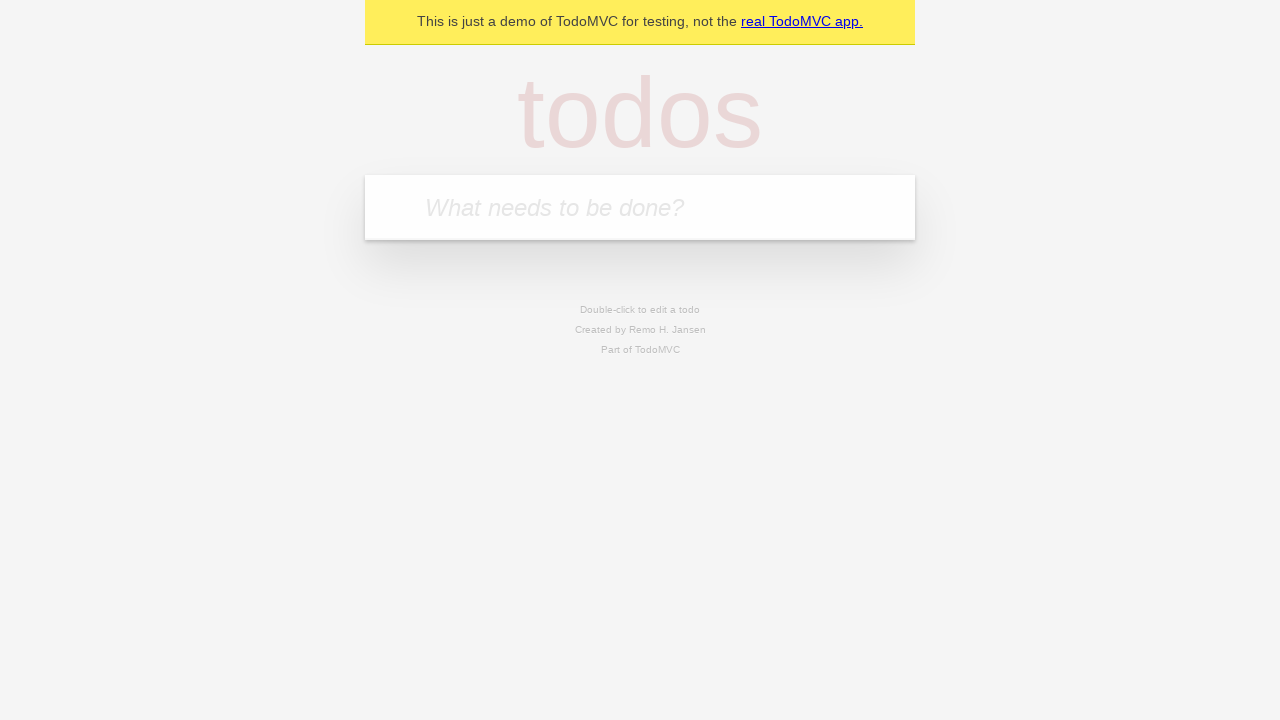

Filled todo input with 'buy some cheese' on internal:attr=[placeholder="What needs to be done?"i]
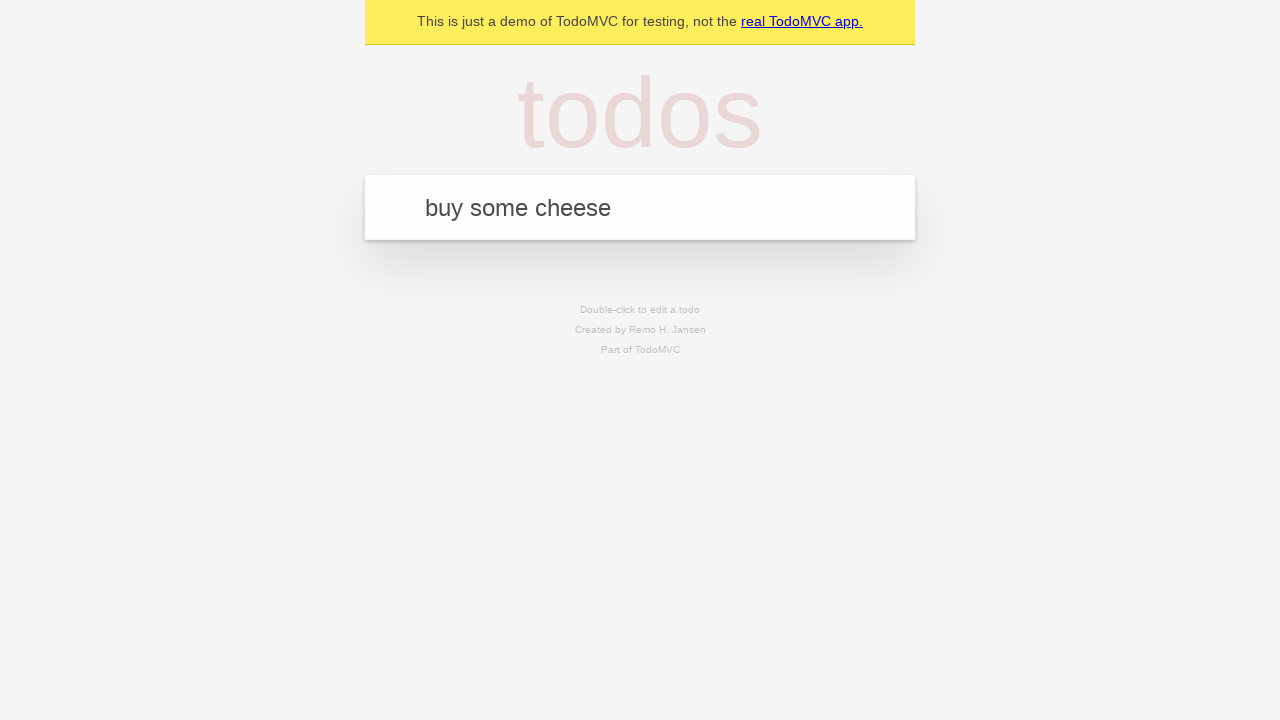

Pressed Enter to add 'buy some cheese' todo on internal:attr=[placeholder="What needs to be done?"i]
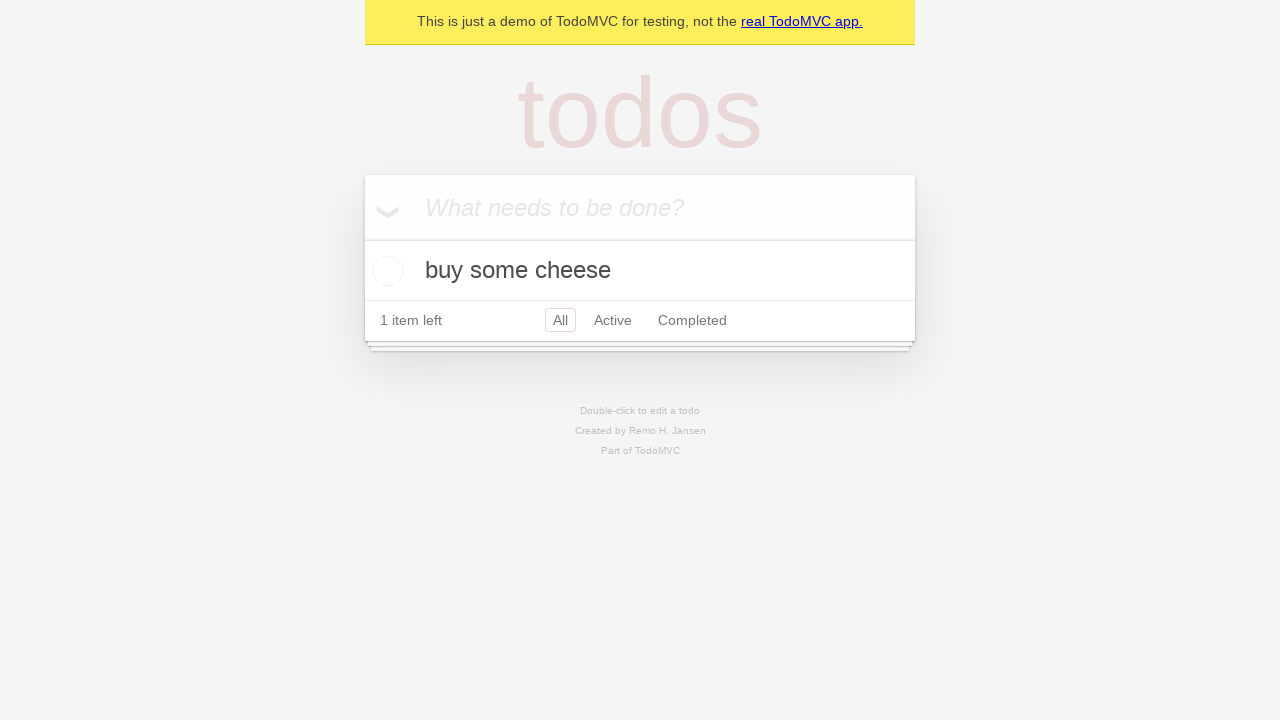

Filled todo input with 'feed the cat' on internal:attr=[placeholder="What needs to be done?"i]
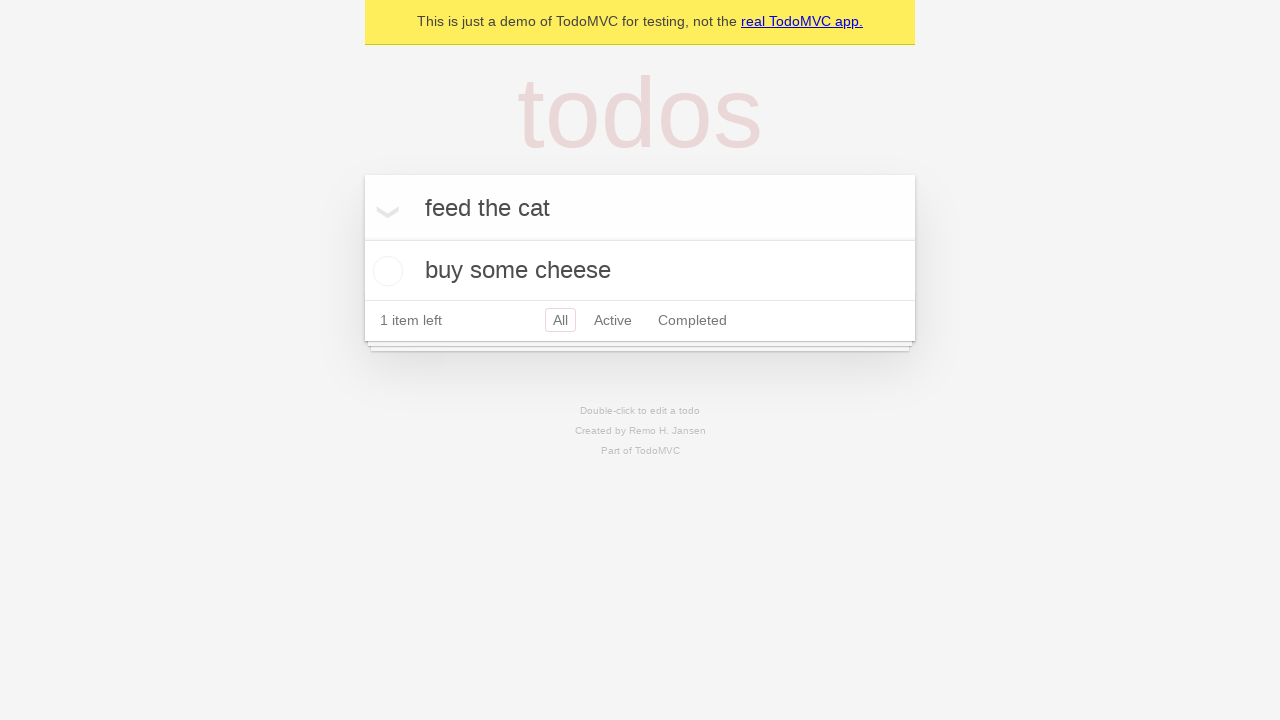

Pressed Enter to add 'feed the cat' todo on internal:attr=[placeholder="What needs to be done?"i]
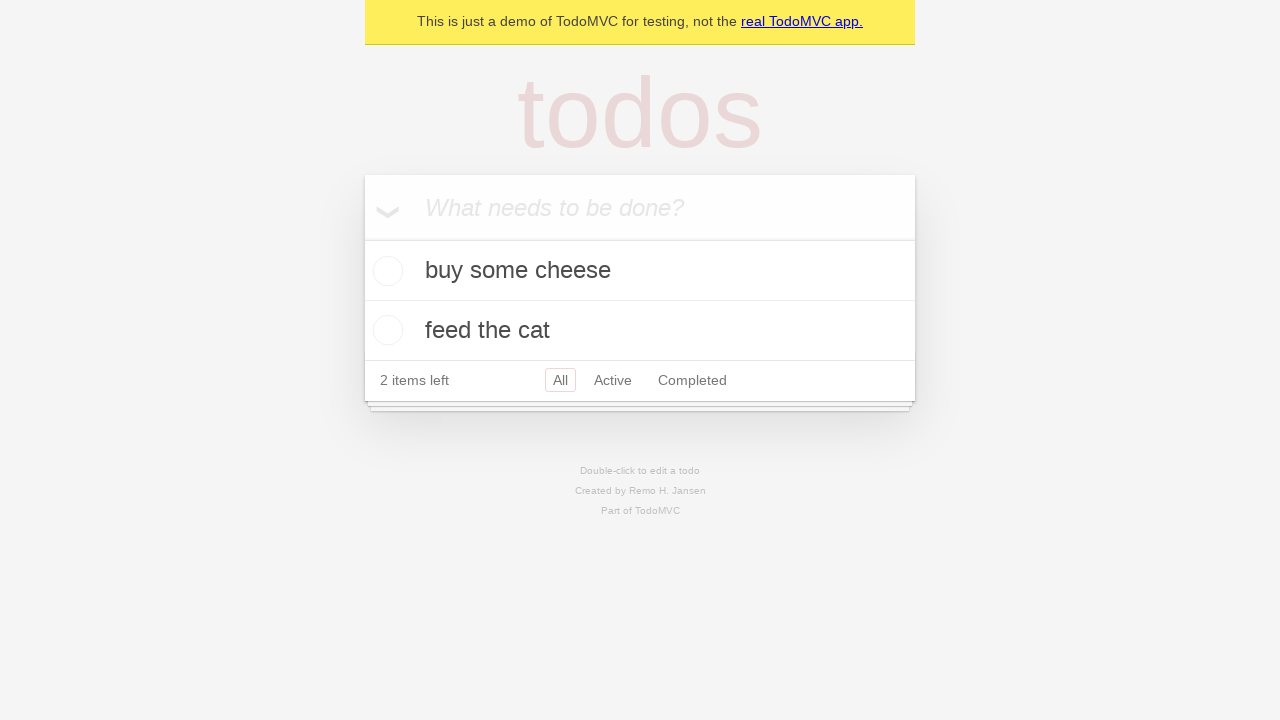

Filled todo input with 'book a doctors appointment' on internal:attr=[placeholder="What needs to be done?"i]
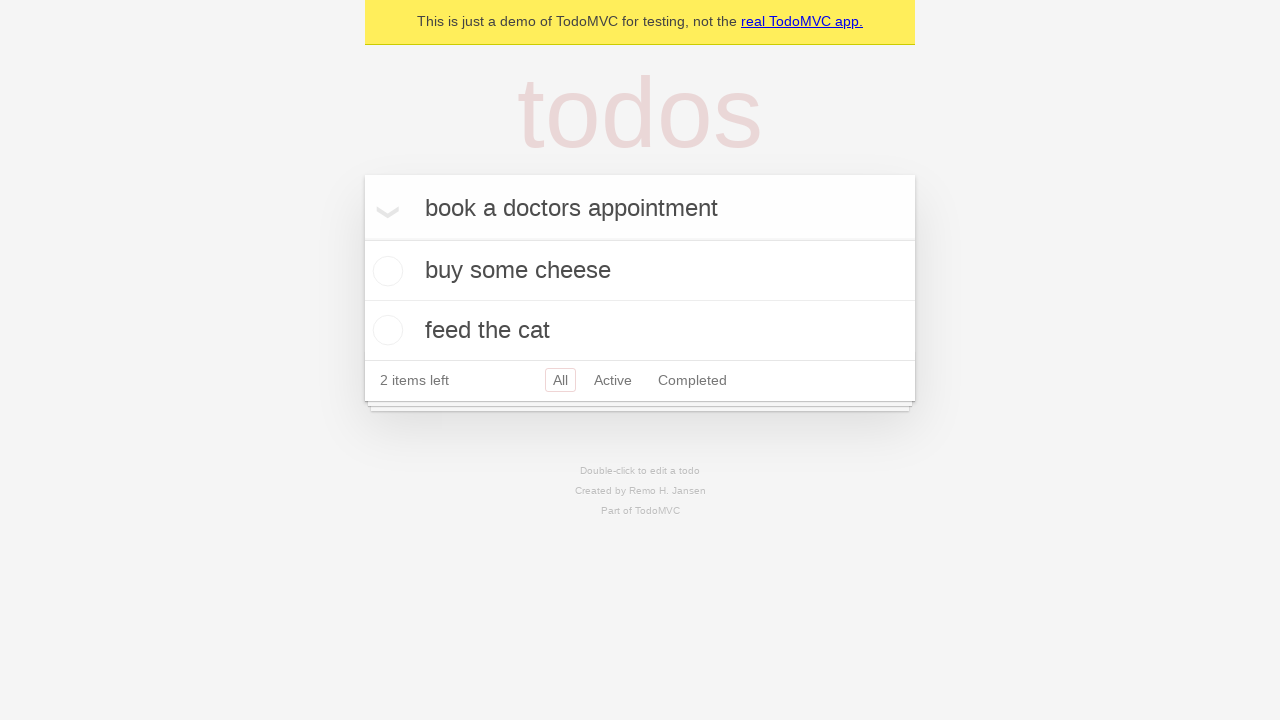

Pressed Enter to add 'book a doctors appointment' todo on internal:attr=[placeholder="What needs to be done?"i]
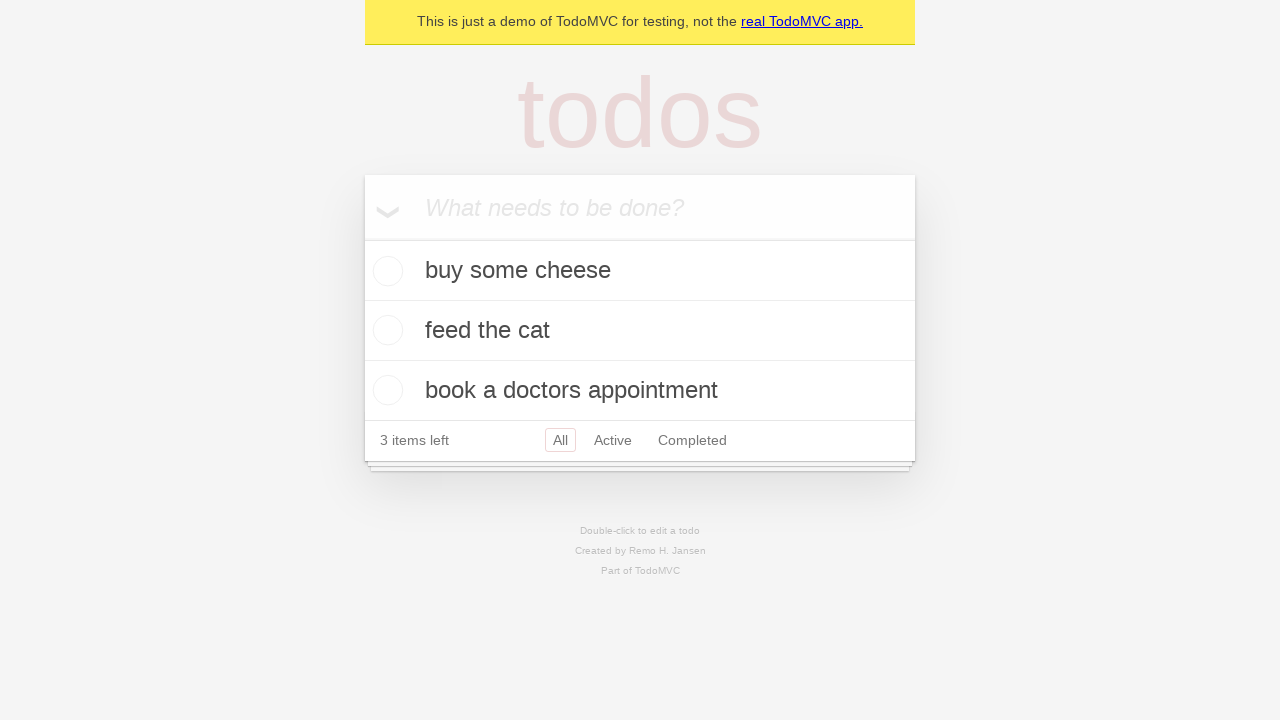

Checked the second todo item (feed the cat) at (385, 330) on internal:testid=[data-testid="todo-item"s] >> nth=1 >> internal:role=checkbox
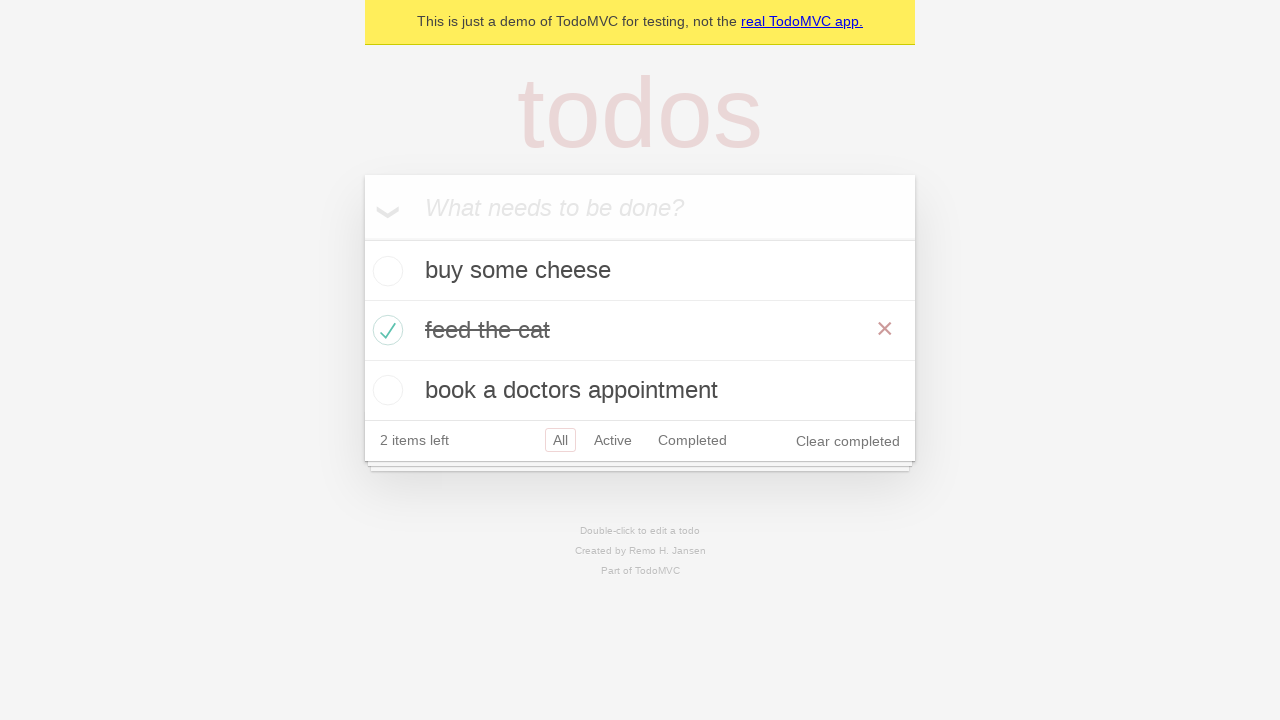

Clicked 'All' filter link at (560, 440) on internal:role=link[name="All"i]
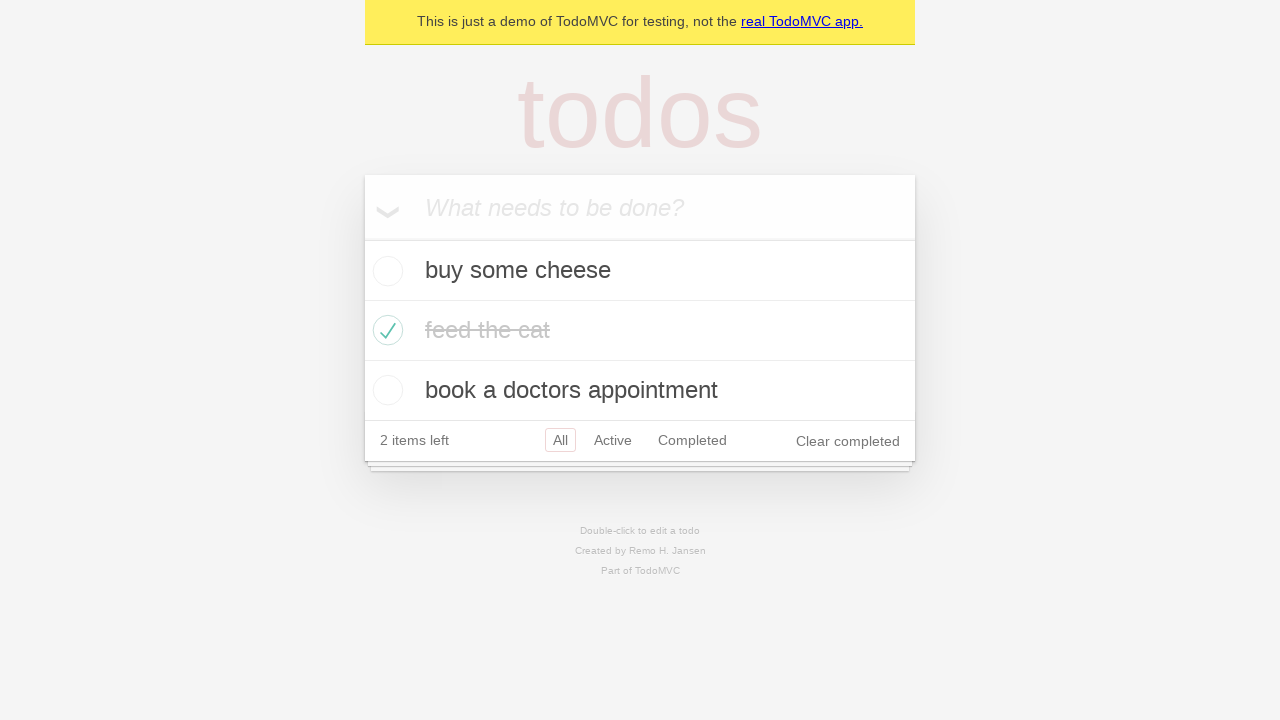

Clicked 'Active' filter link at (613, 440) on internal:role=link[name="Active"i]
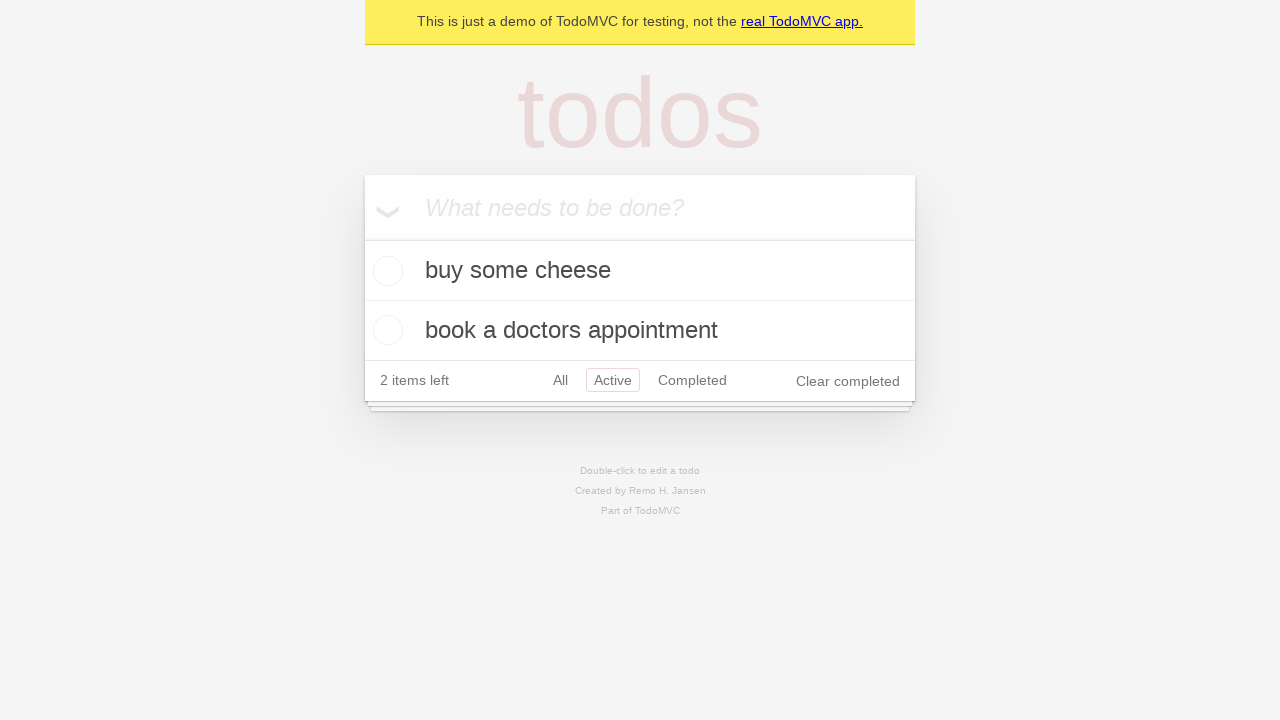

Clicked 'Completed' filter link at (692, 380) on internal:role=link[name="Completed"i]
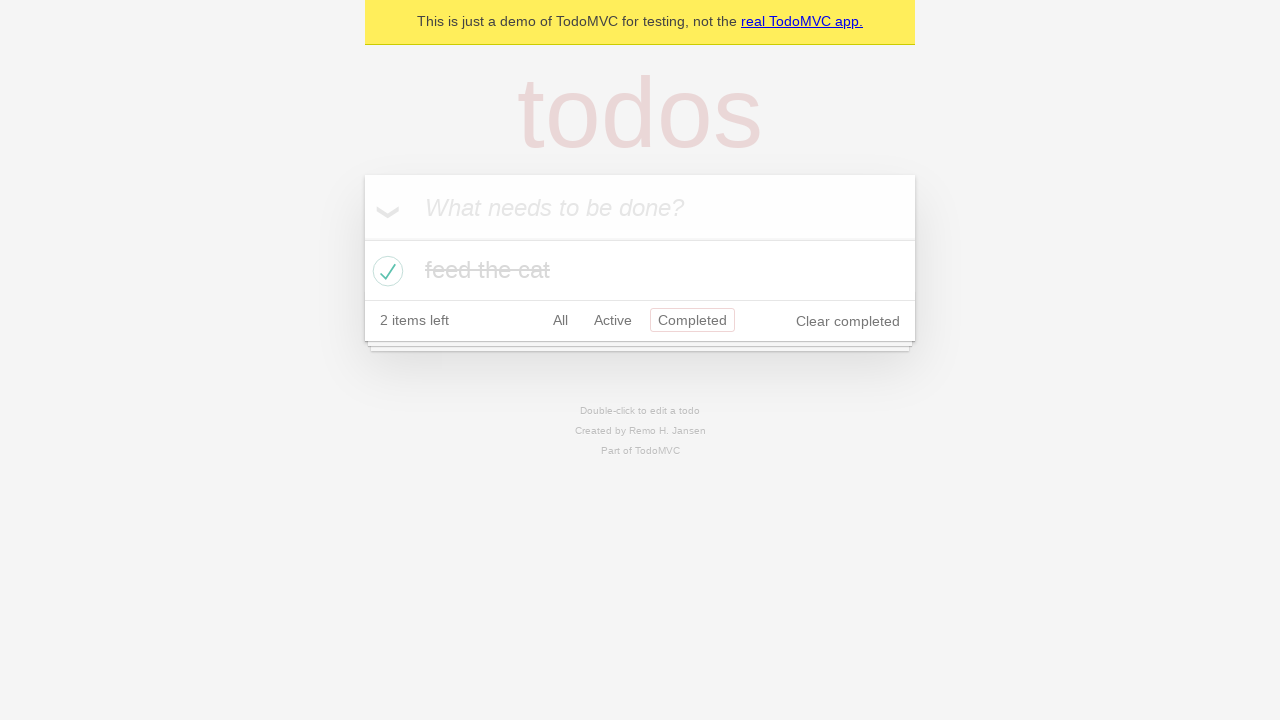

Navigated back from 'Completed' filter
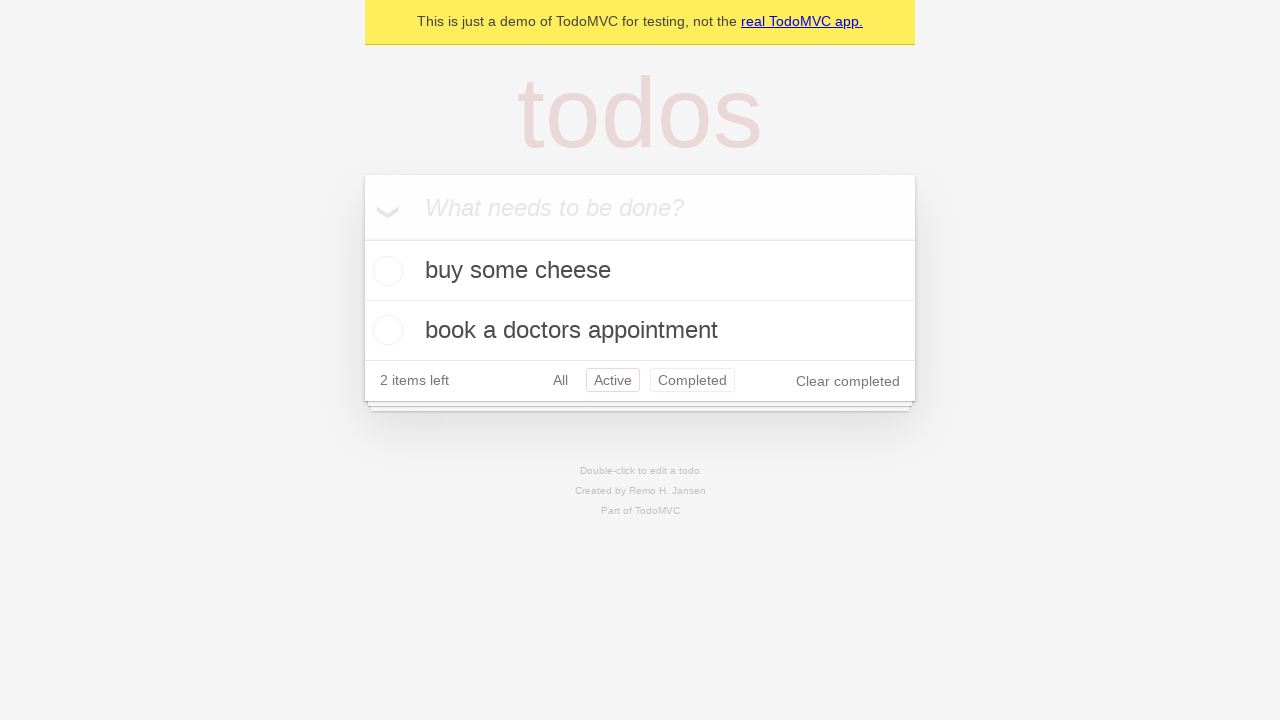

Navigated back from 'Active' filter
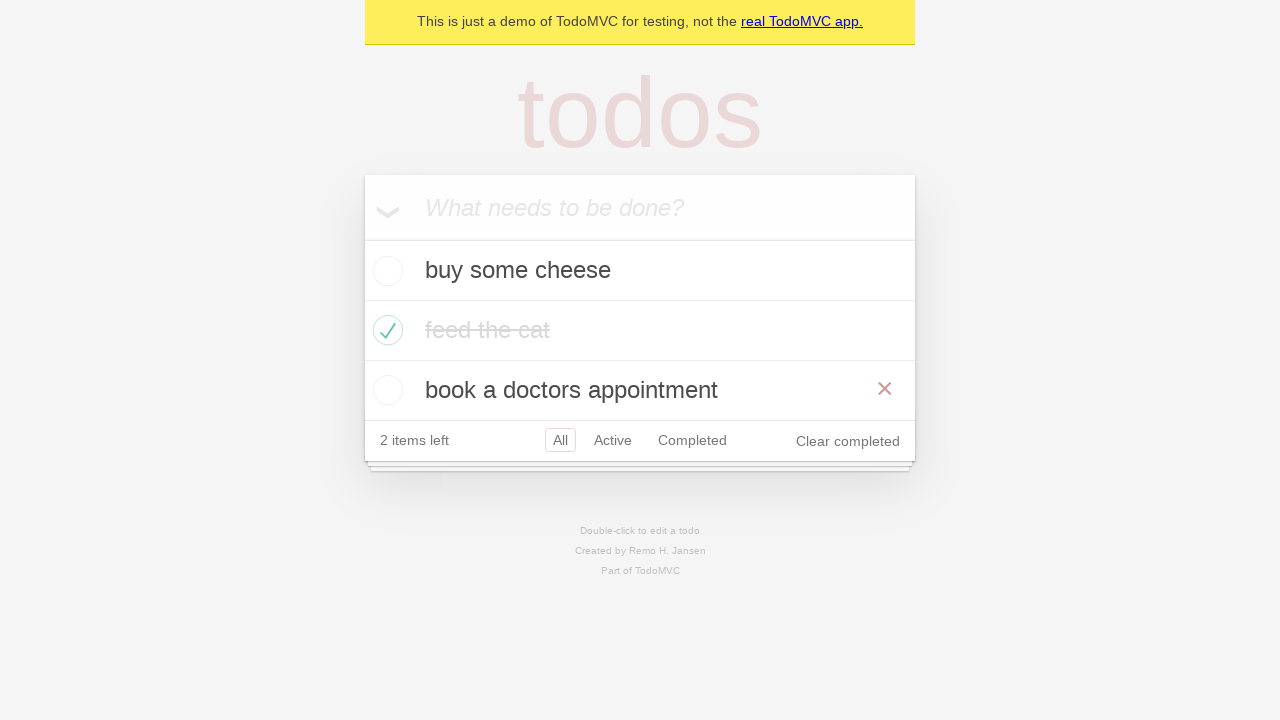

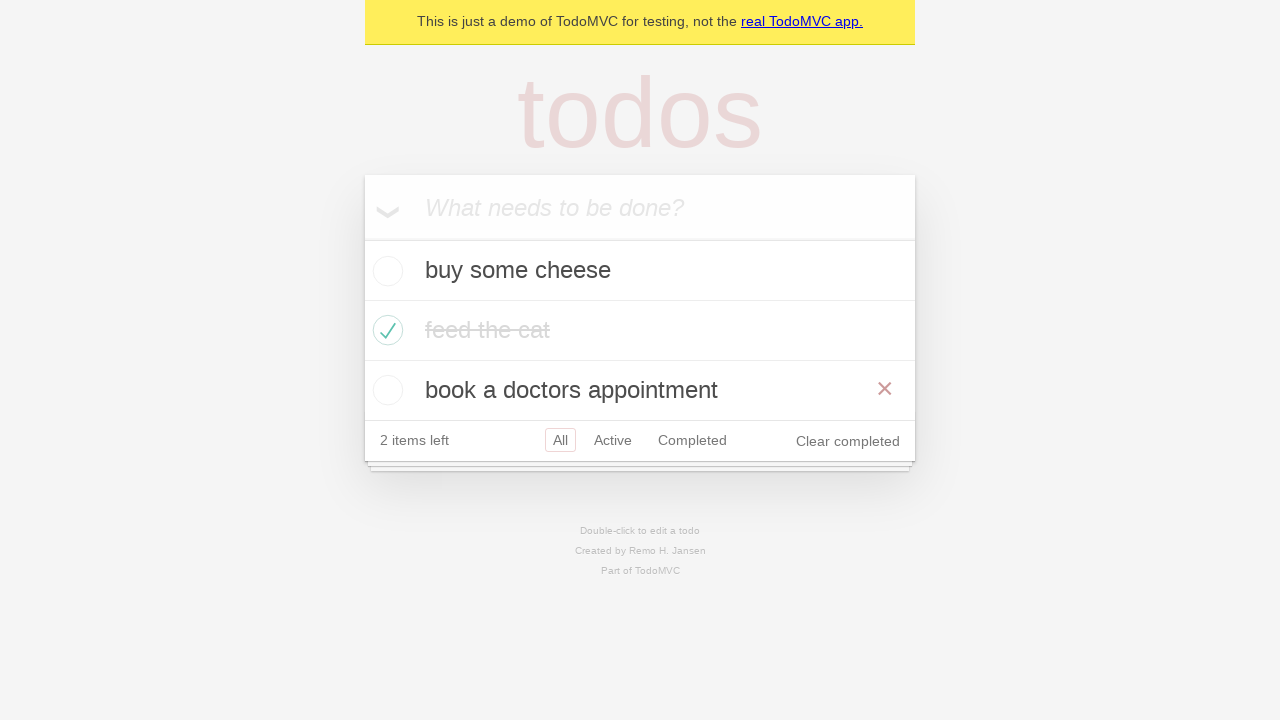